Navigates to Salesforce login page and clicks the "Forgot Password" link to access the password recovery feature

Starting URL: https://login.salesforce.com/

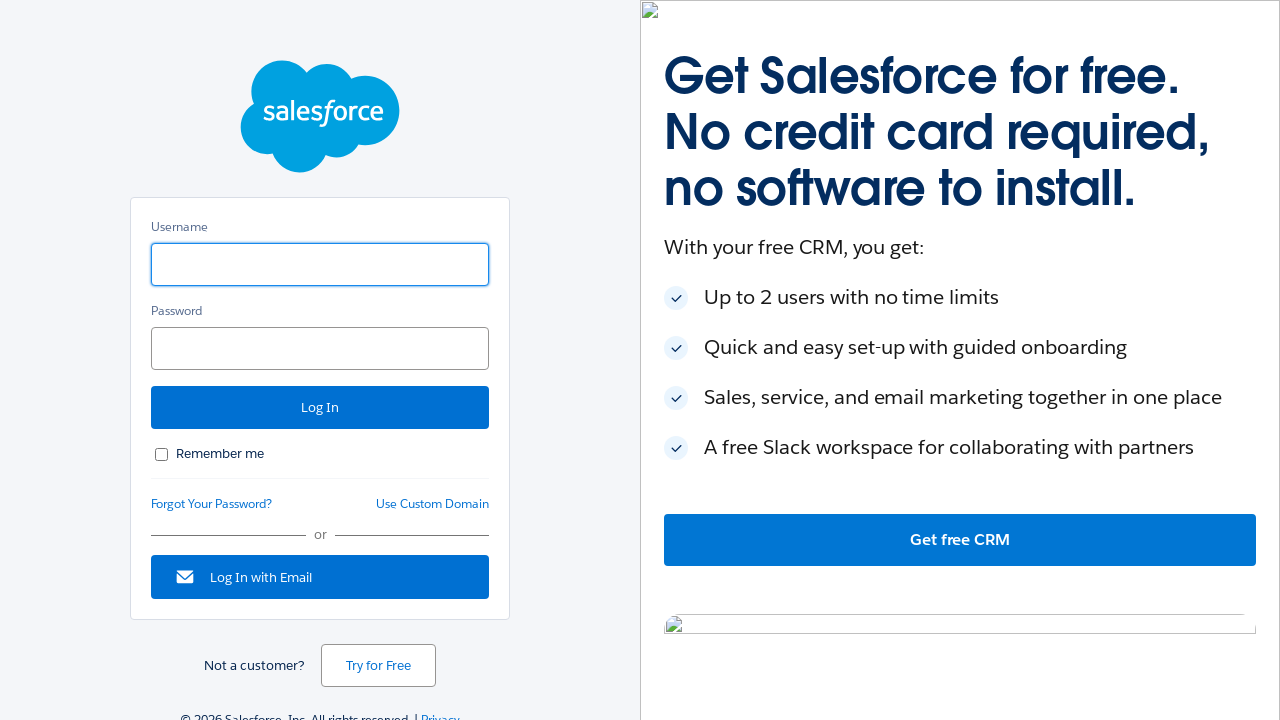

Navigated to Salesforce login page
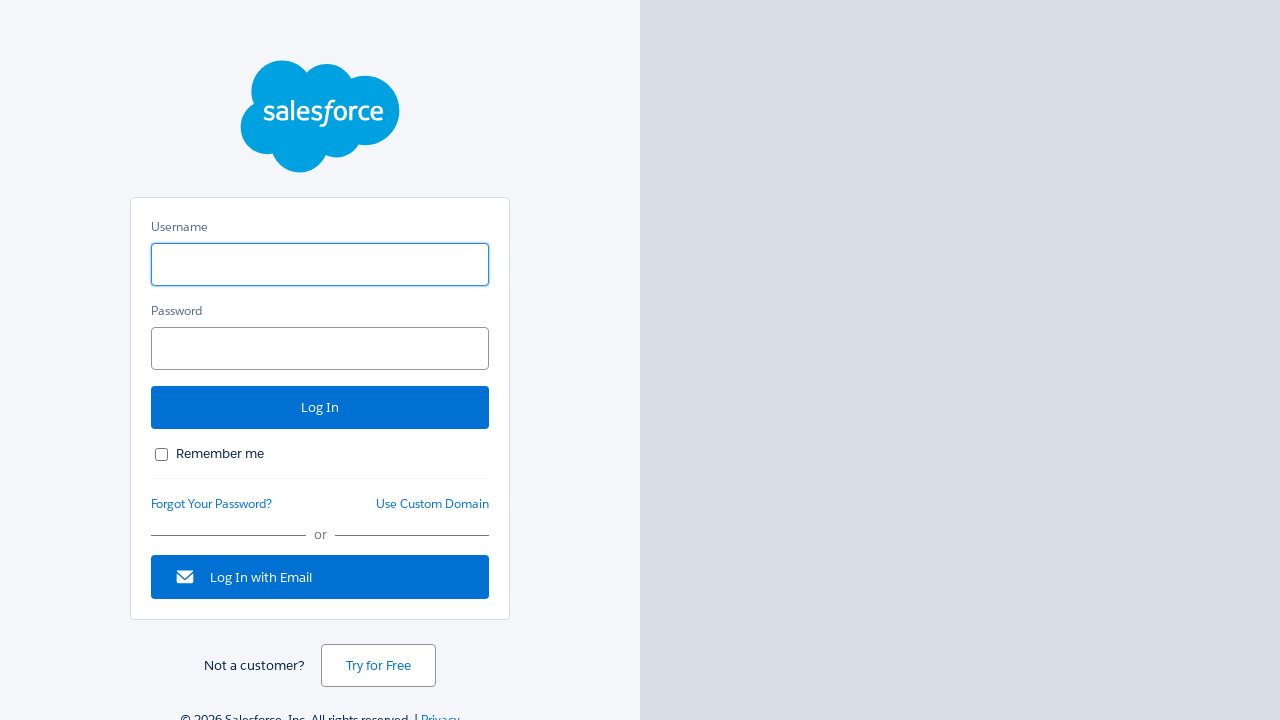

Clicked the 'Forgot Password' link to access password recovery feature at (212, 504) on xpath=//*[@id='forgot_password_link']
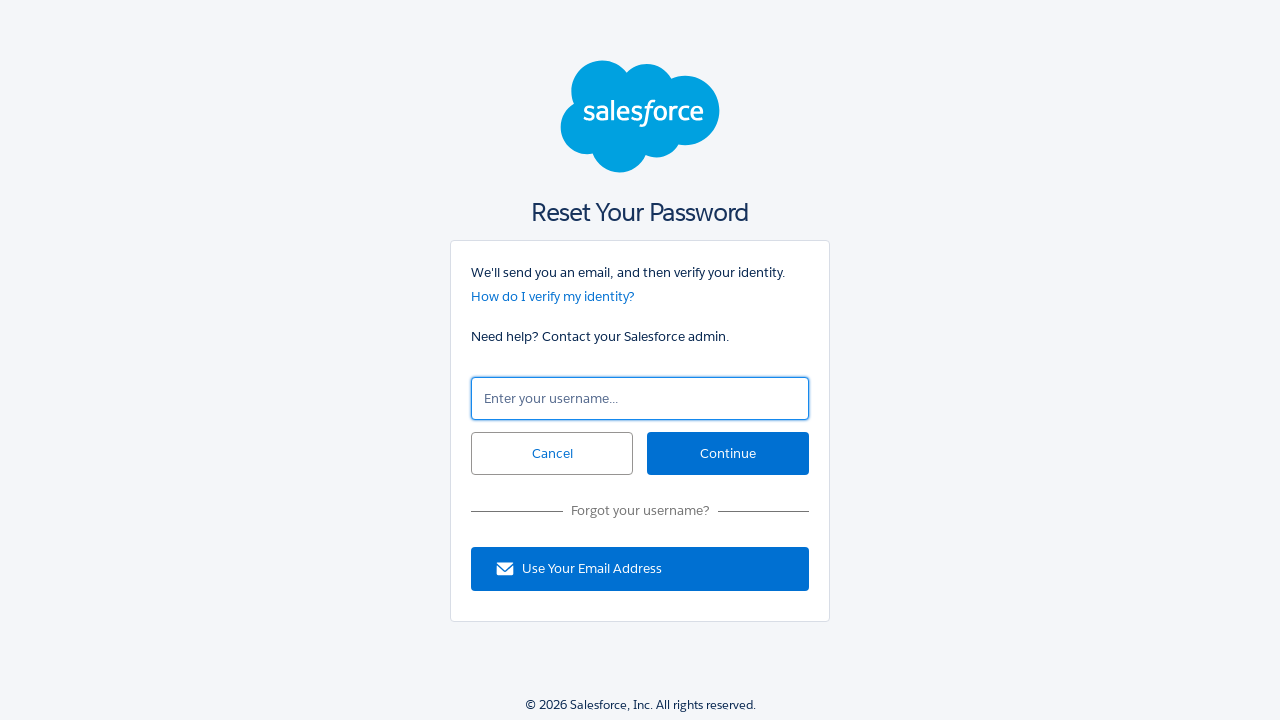

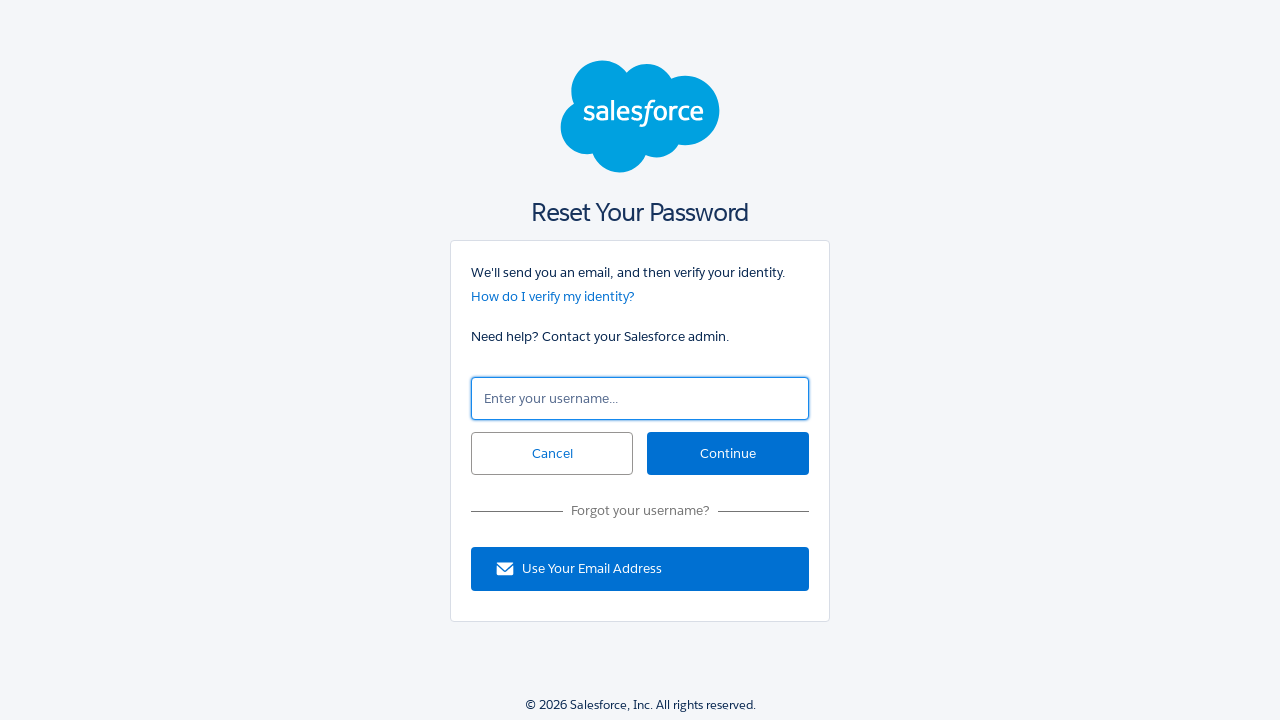